Tests file download functionality by navigating to download page, filling a form, generating a file, and downloading it.

Starting URL: https://testautomationpractice.blogspot.com/

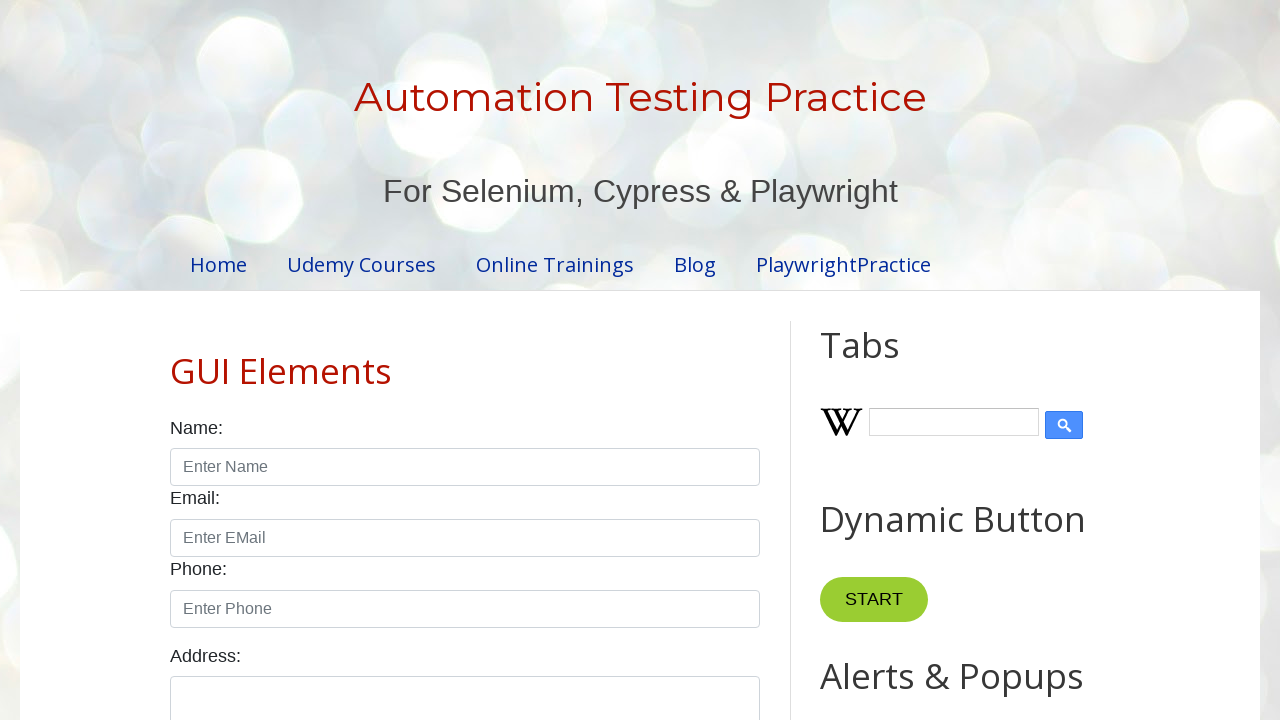

Clicked 'Download Files' link at (255, 595) on internal:role=link[name="Download Files"i]
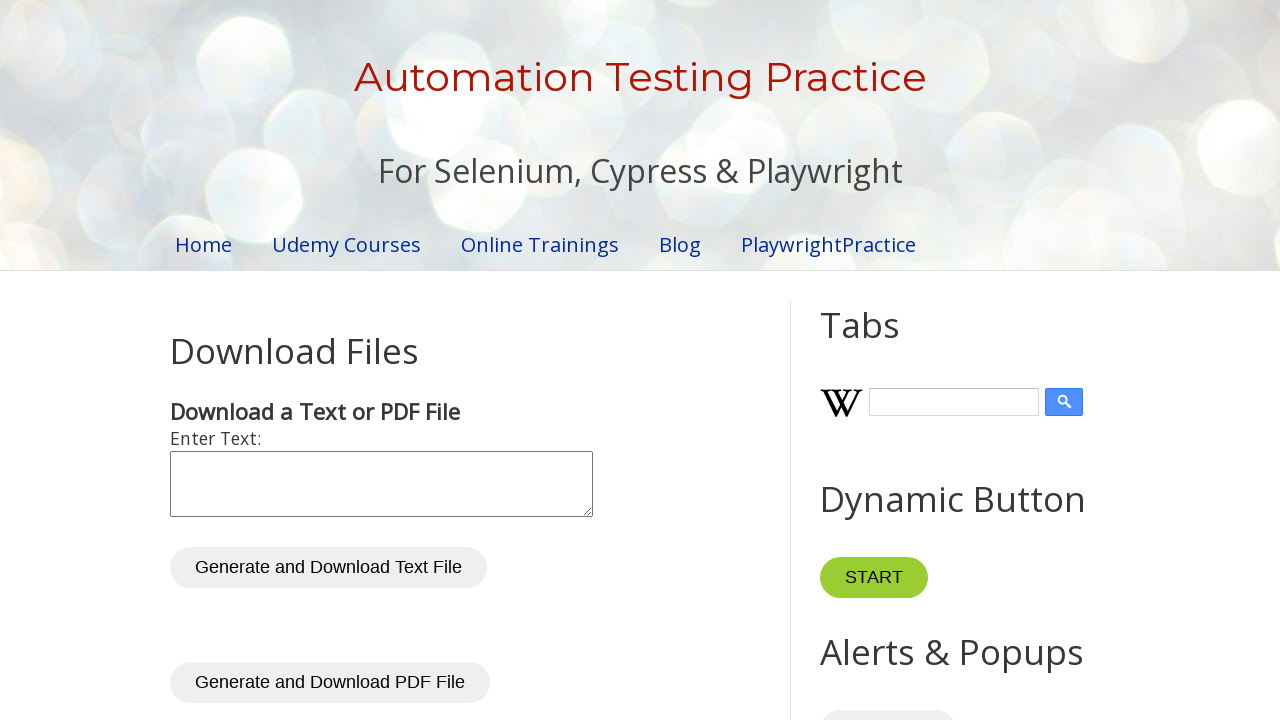

Download Files page loaded
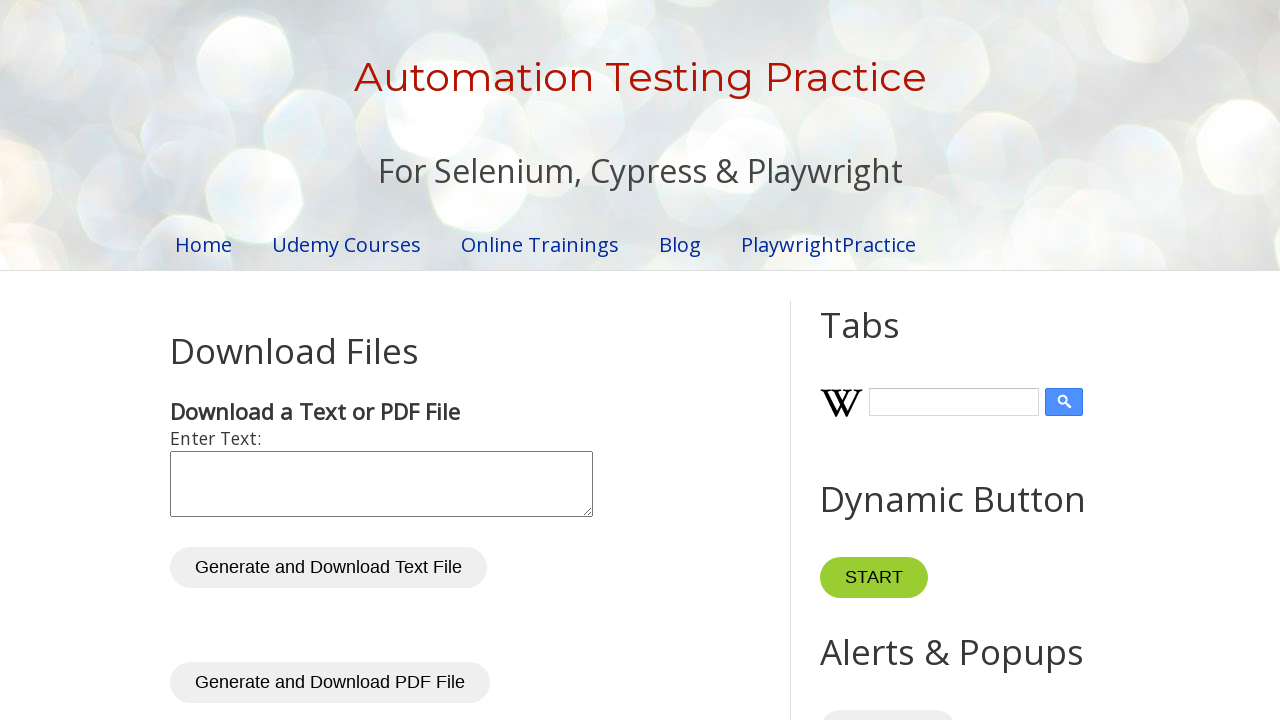

Filled text area with 'Info' on //textarea[@id='inputText']
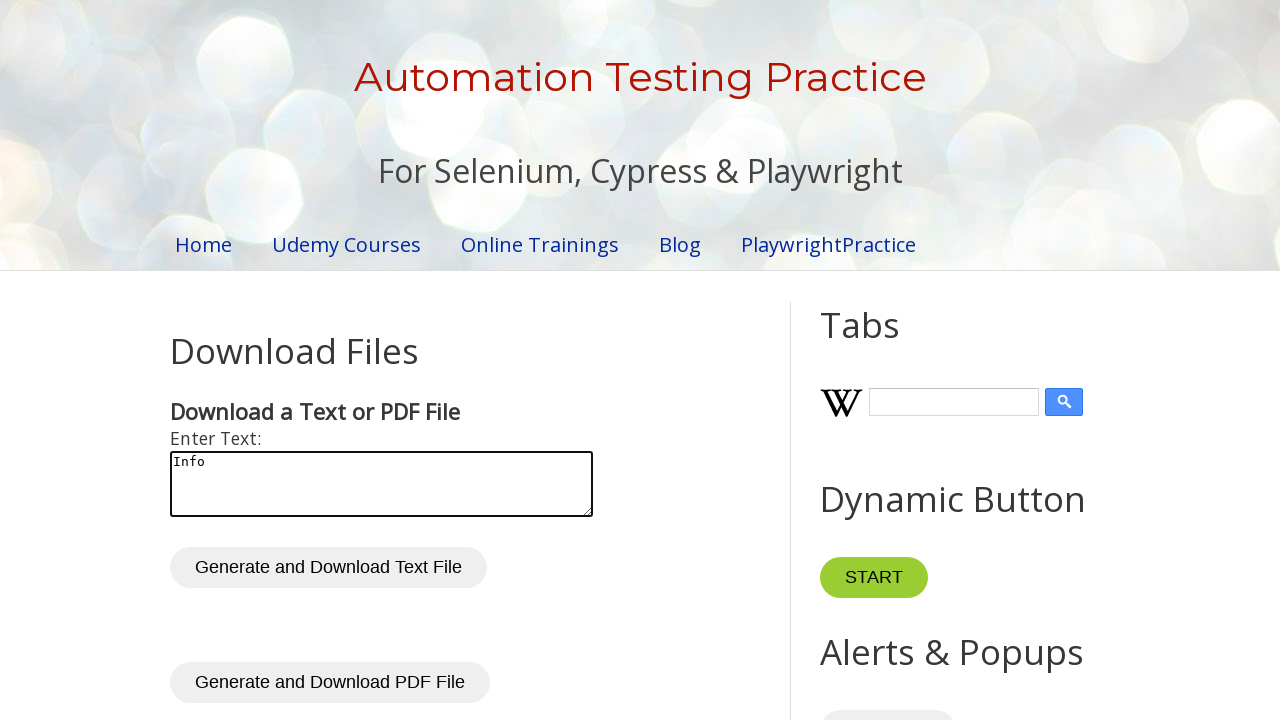

Clicked 'Generate Text File' button at (328, 568) on xpath=//button[@id='generateTxt']
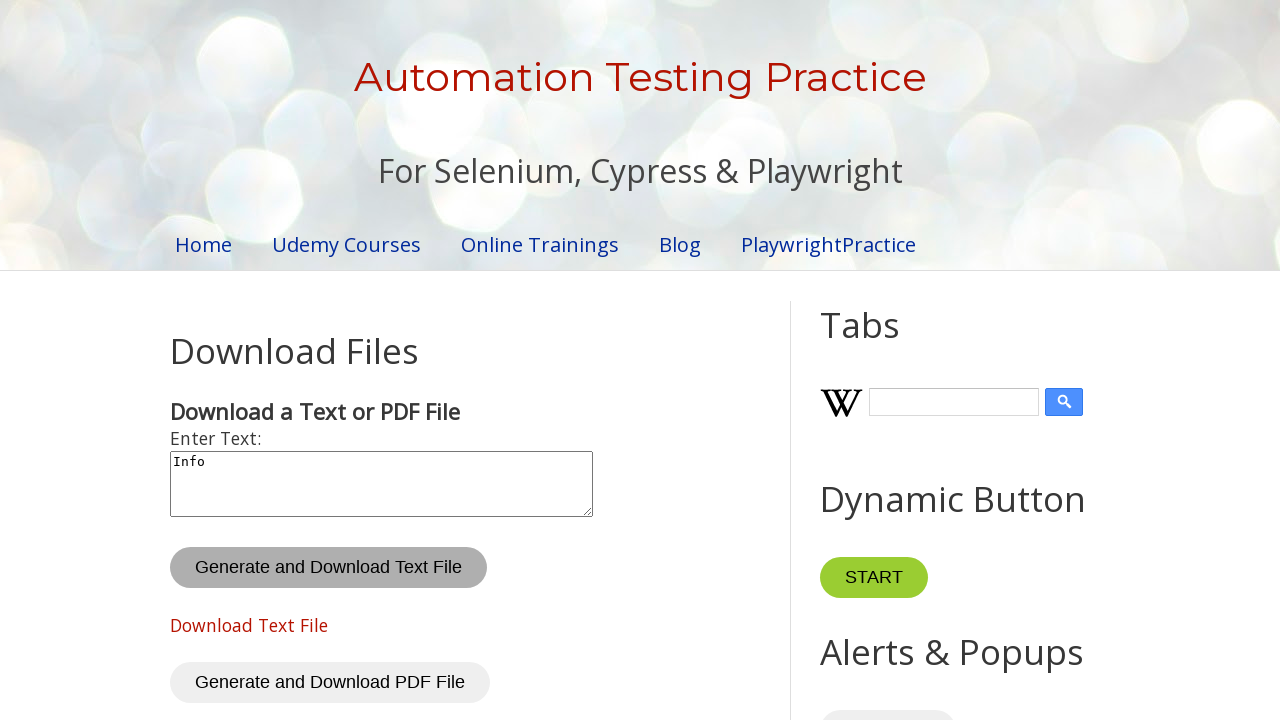

Clicked download link and file download started at (249, 625) on xpath=//a[@id='txtDownloadLink']
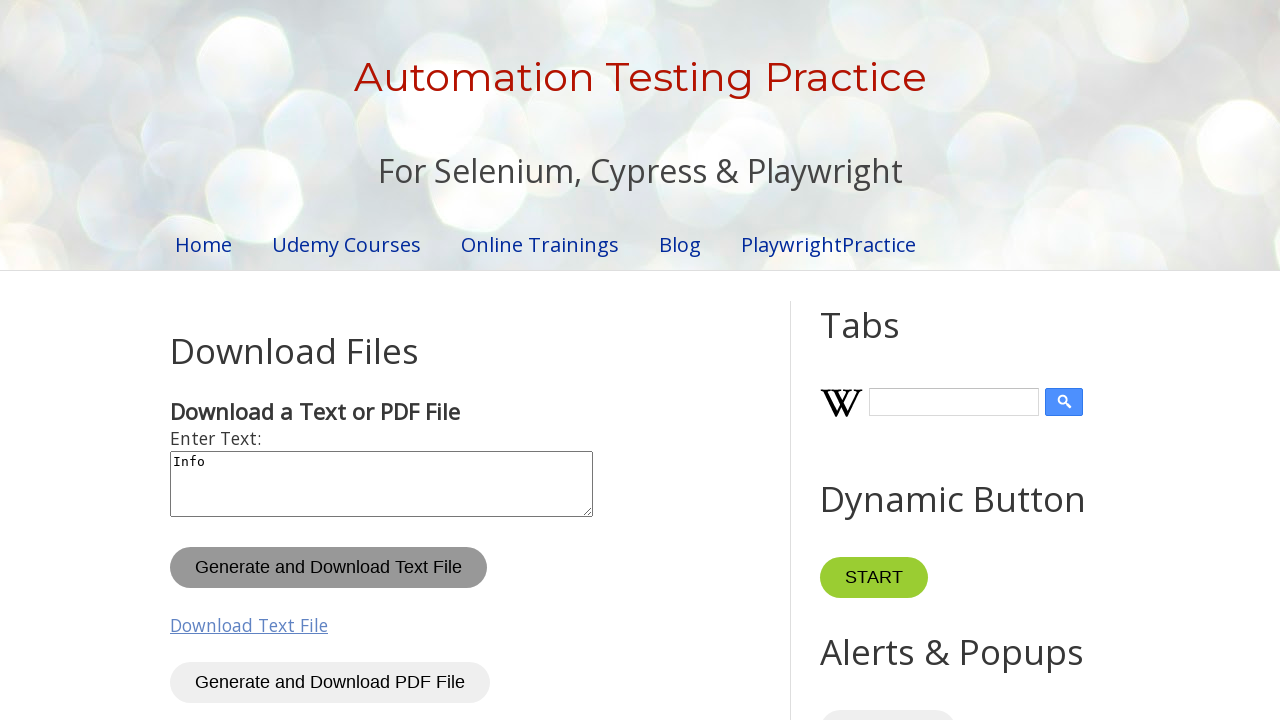

Verified downloaded file name is 'info.txt'
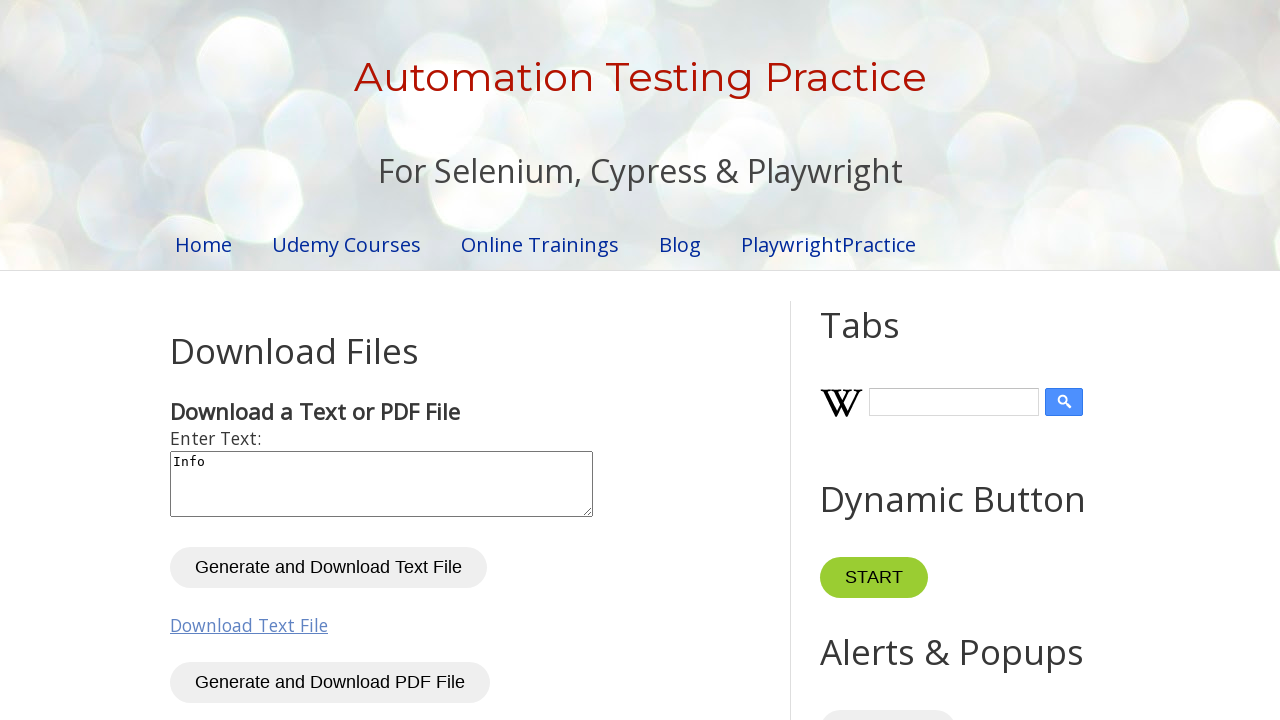

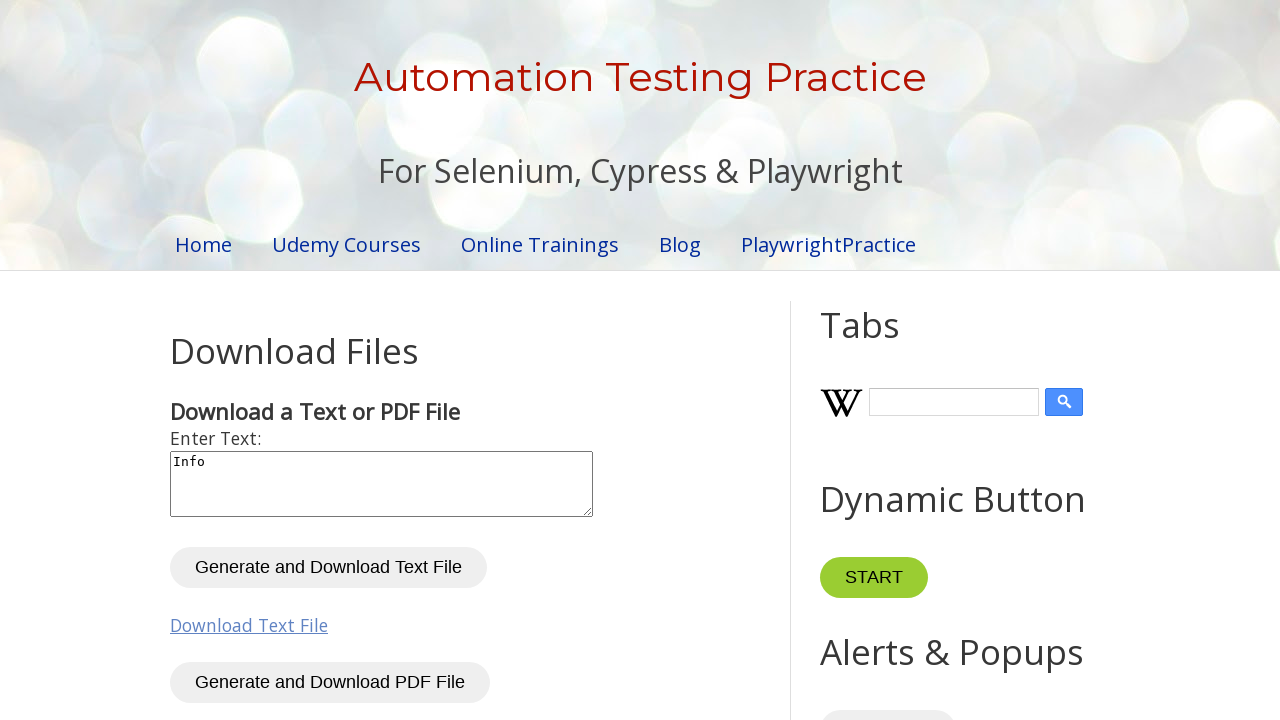